Navigates to Rahul Shetty Academy homepage and retrieves the page title

Starting URL: https://rahulshettyacademy.com/

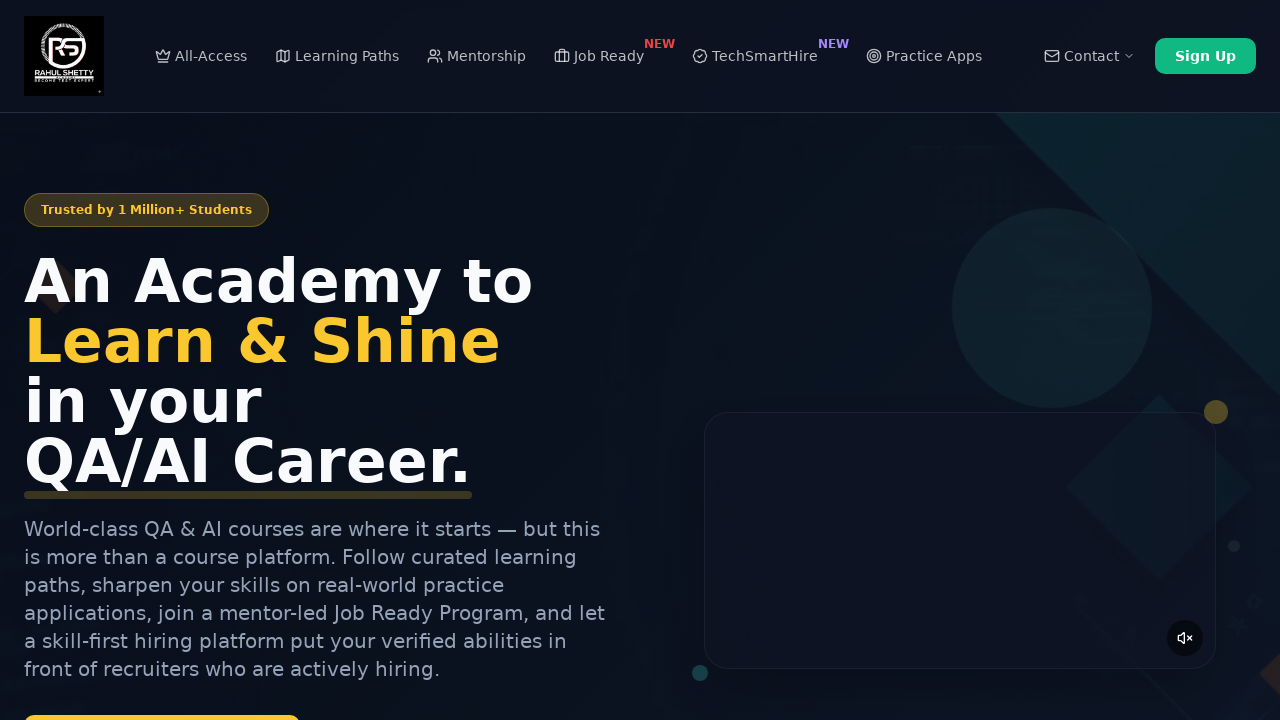

Navigated to Rahul Shetty Academy homepage
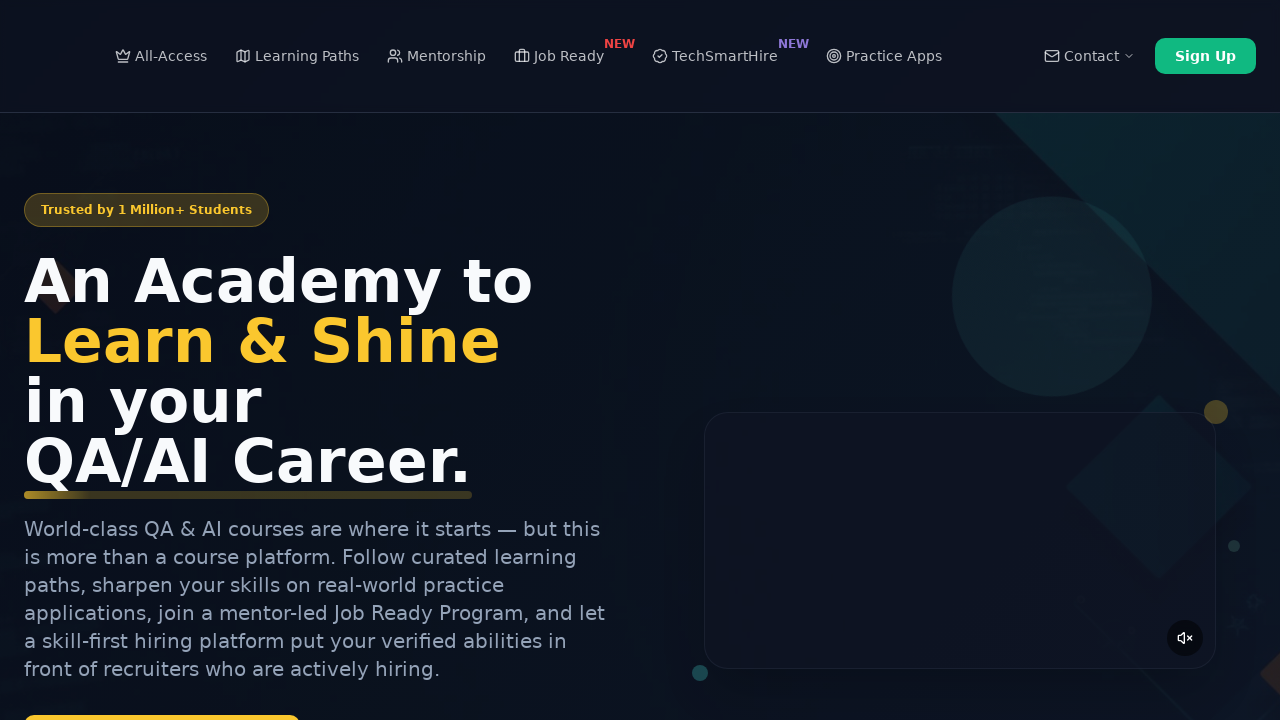

Retrieved page title: Rahul Shetty Academy | QA Automation, Playwright, AI Testing & Online Training
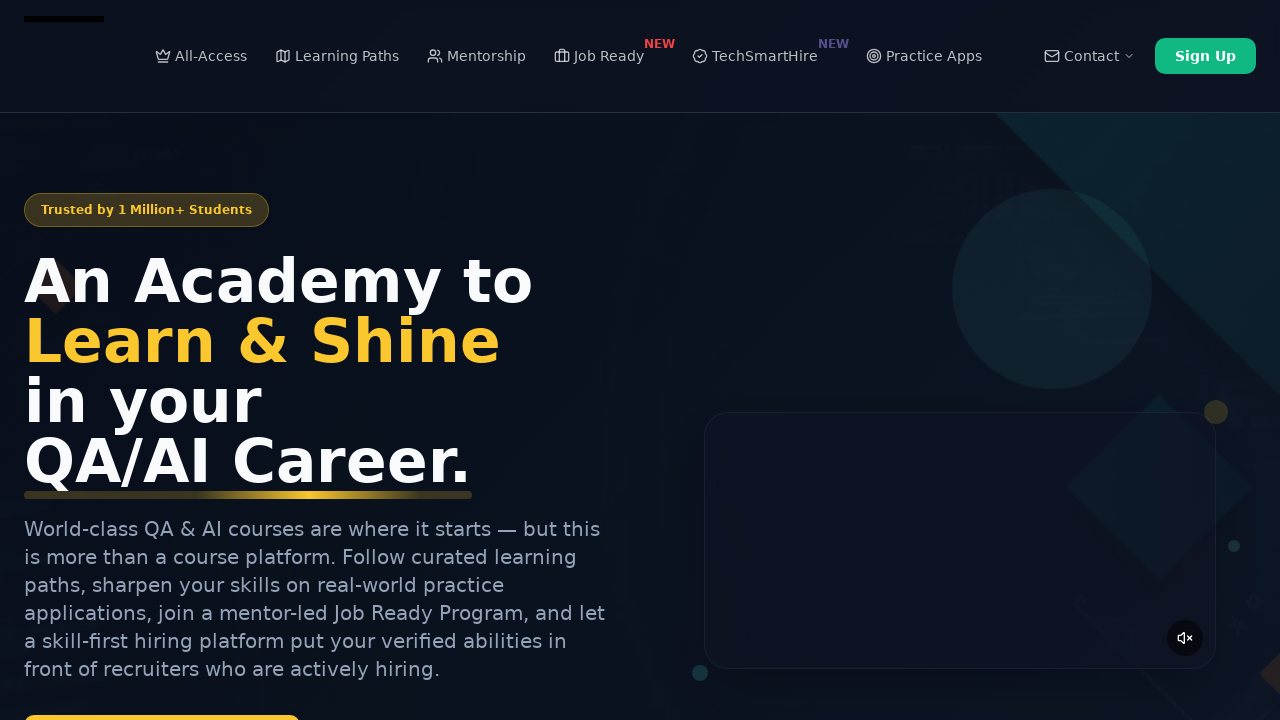

Printed page title to console
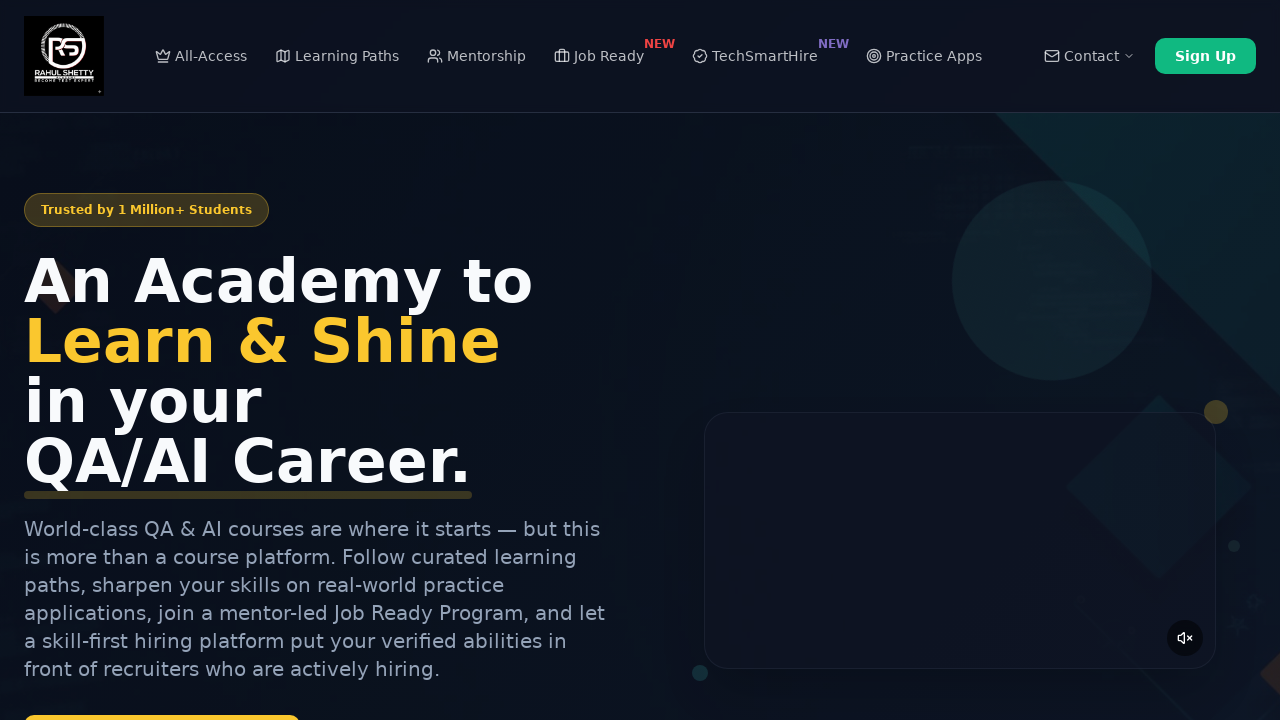

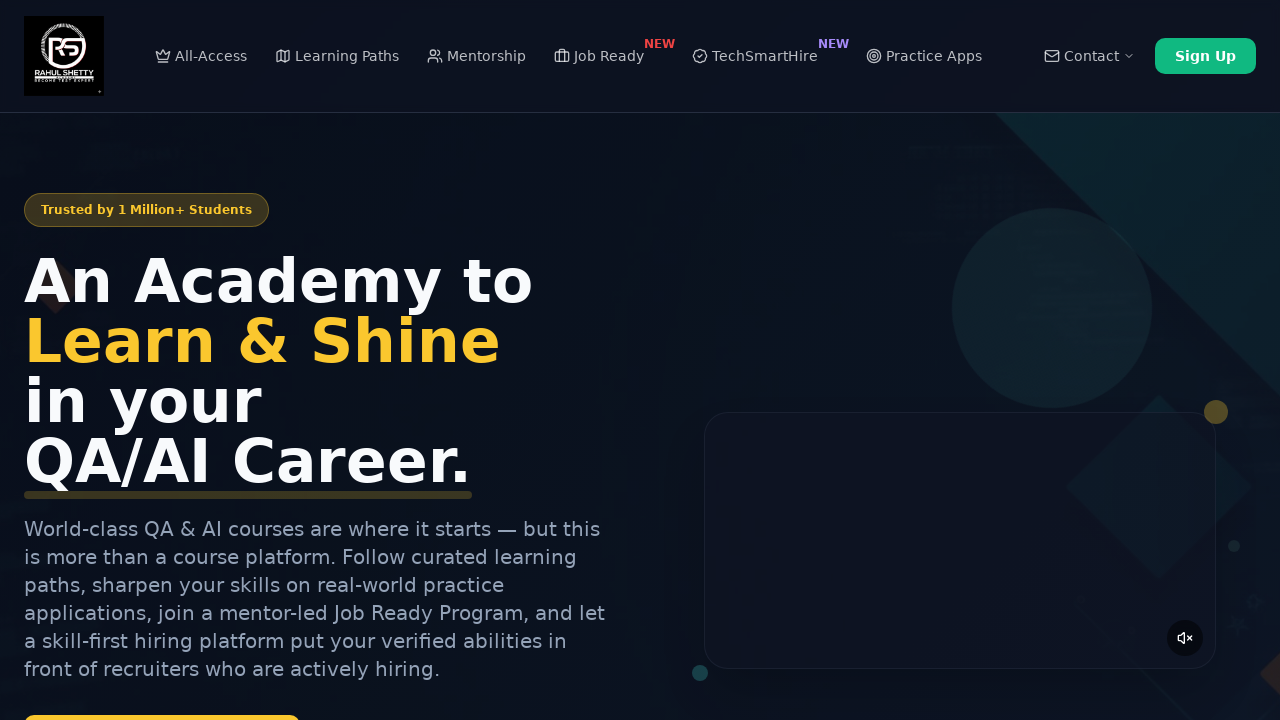